Tests button click functionality on a QA practice page by clicking a submit button and verifying the result

Starting URL: https://www.qa-practice.com/elements/button/simple

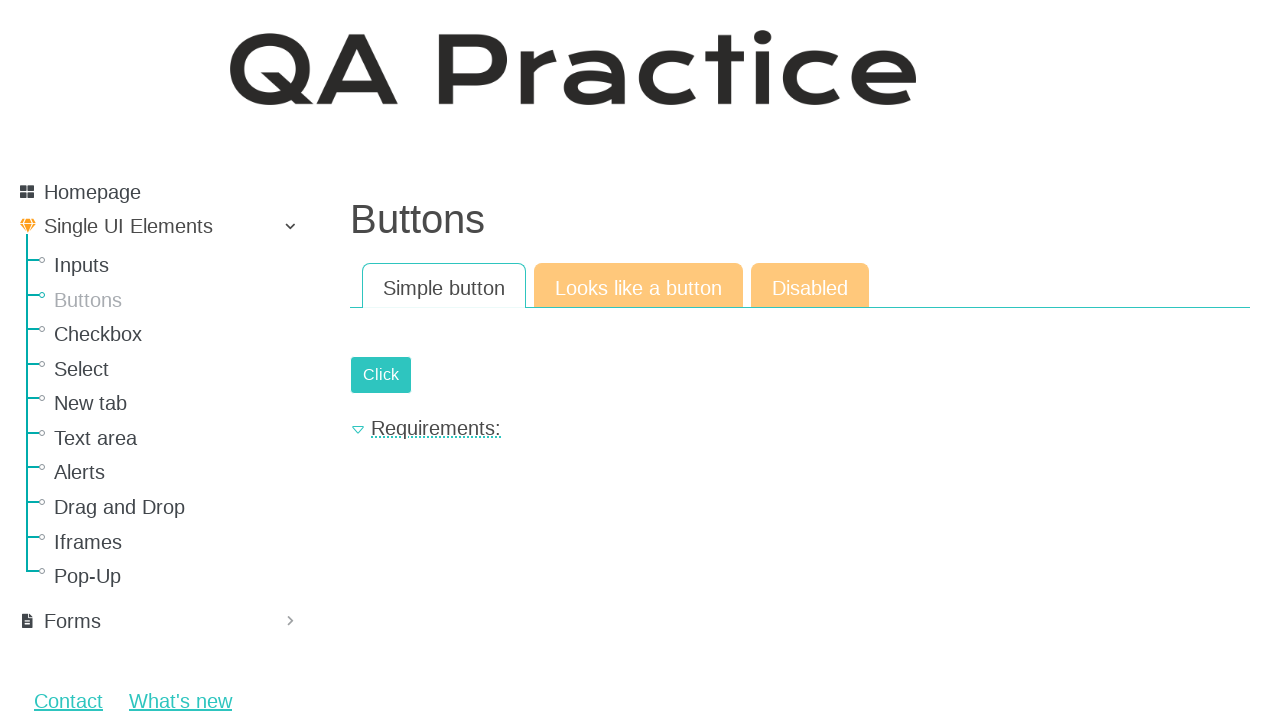

Clicked the submit button at (381, 375) on #submit-id-submit
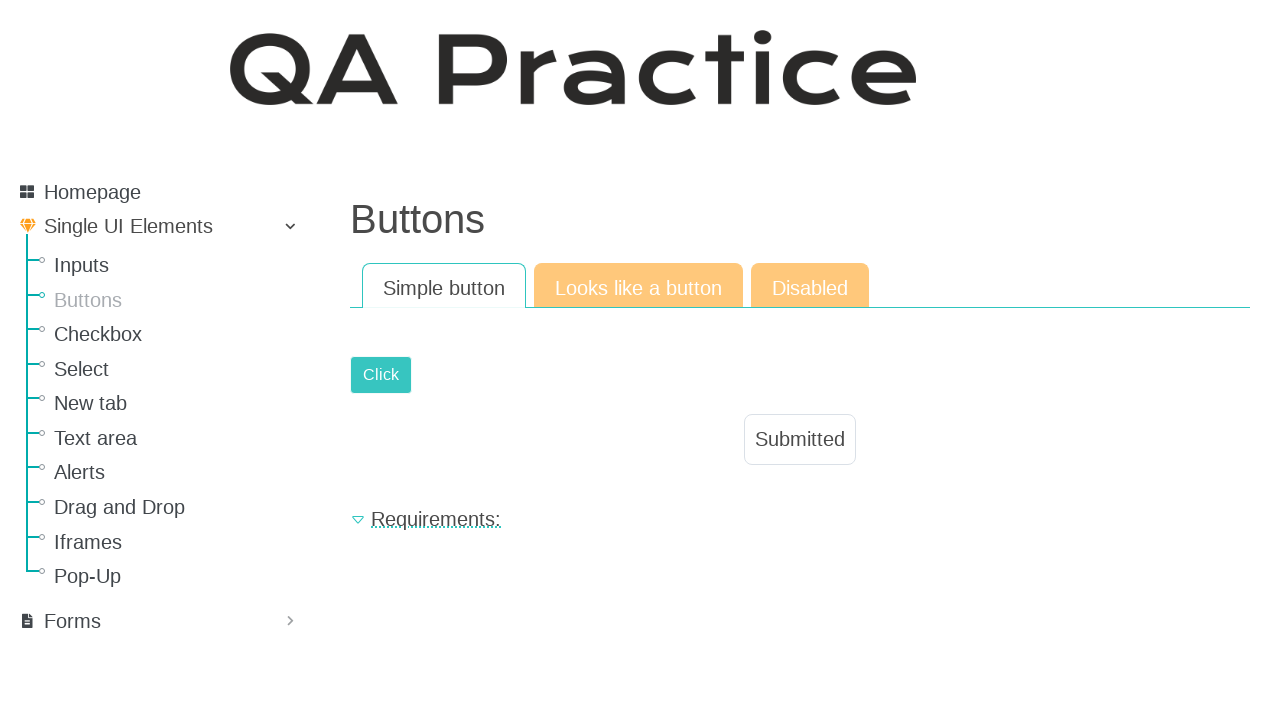

Result element became visible
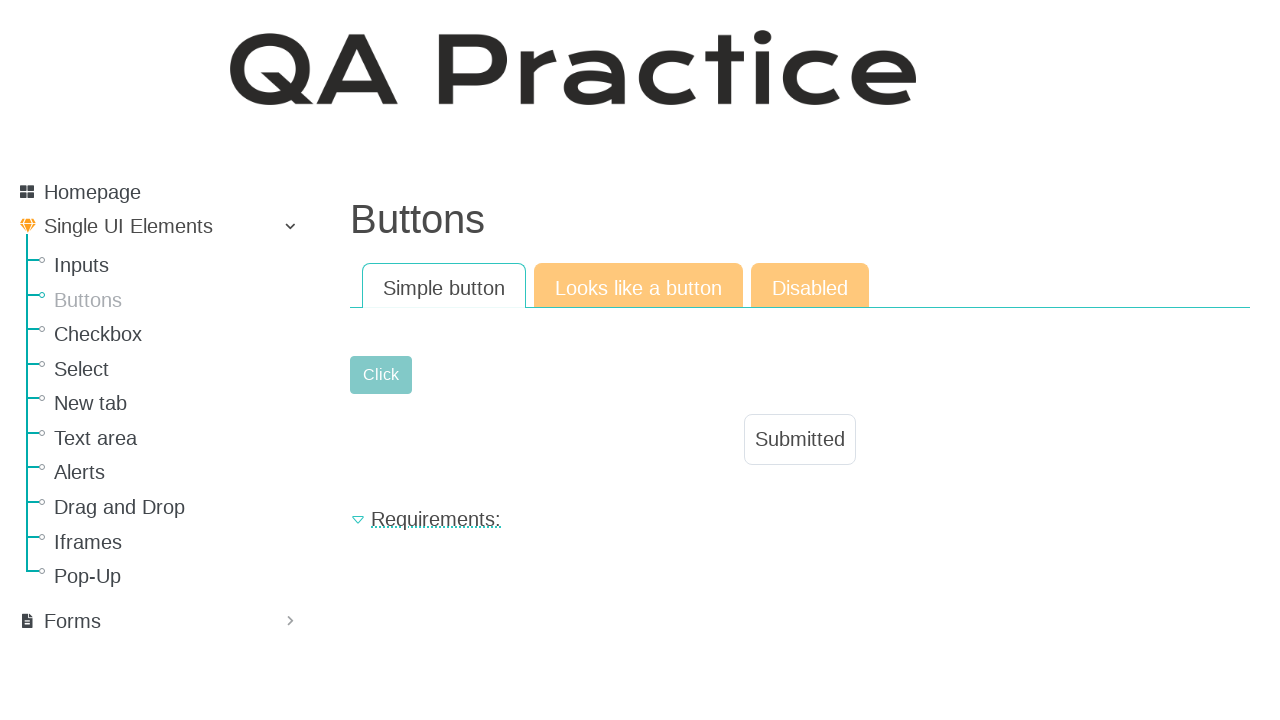

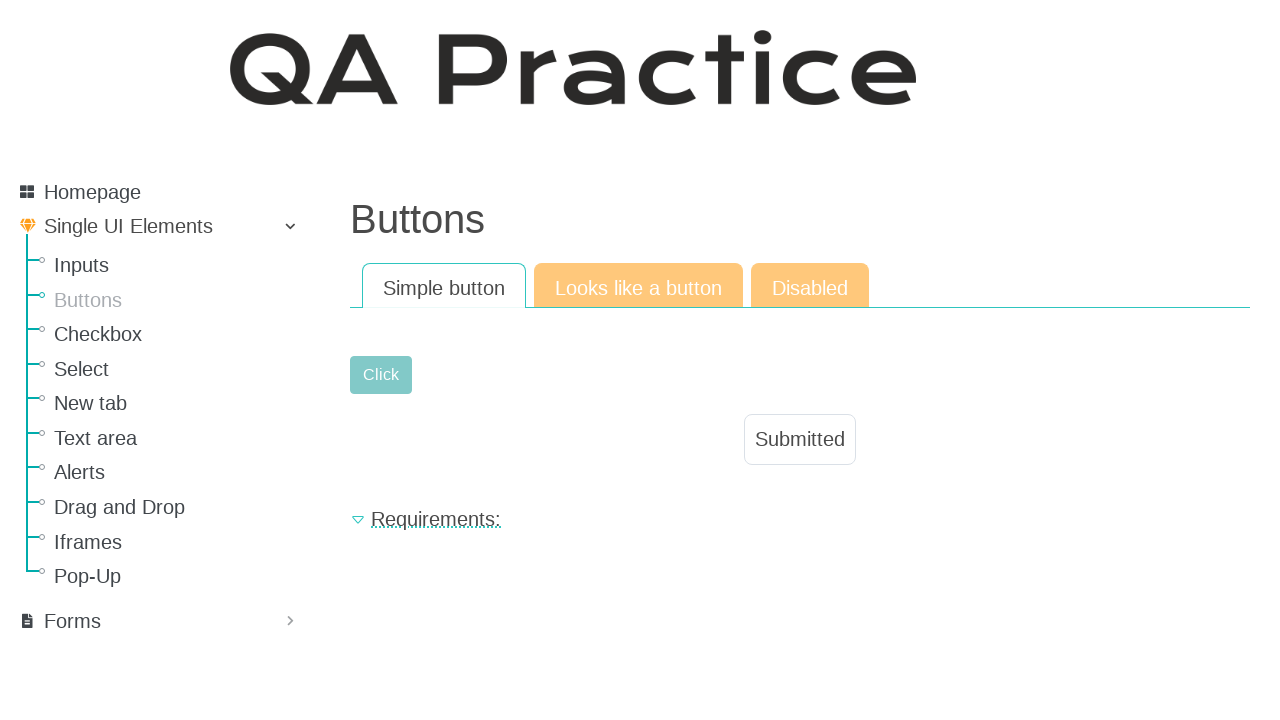